Tests that a todo item is removed when edited to an empty string

Starting URL: https://demo.playwright.dev/todomvc

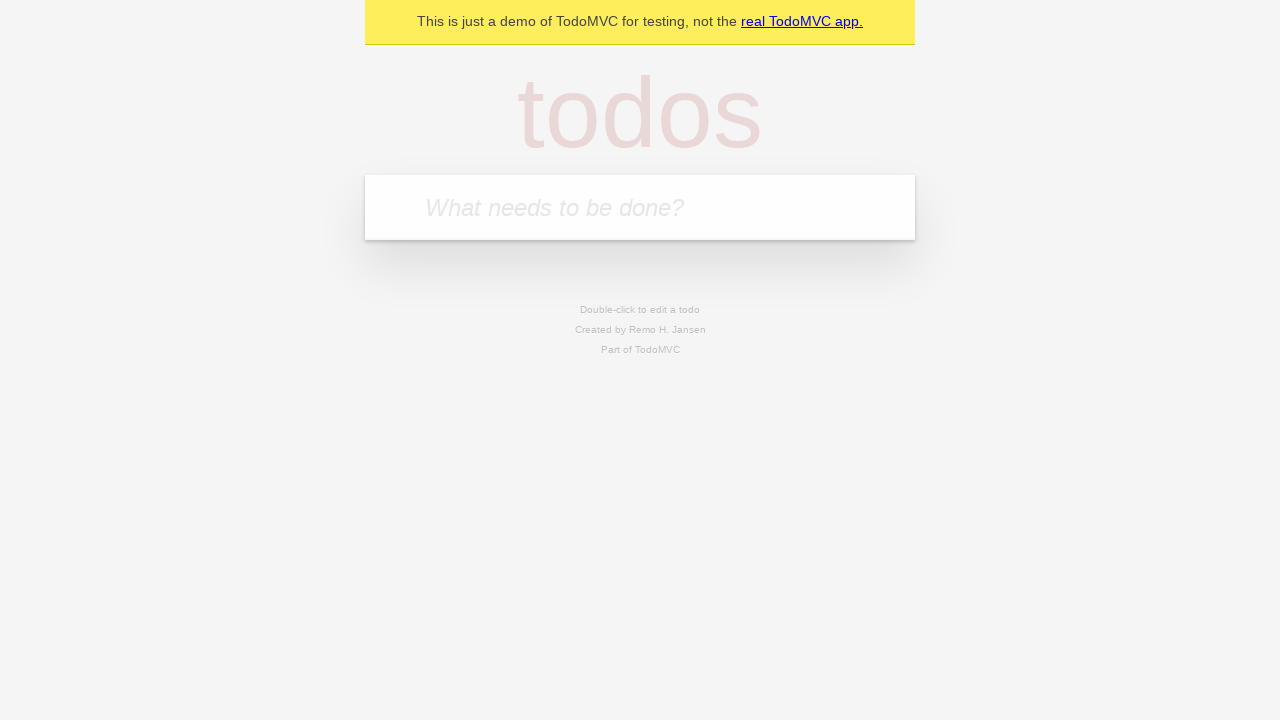

Filled todo input with 'buy some cheese' on internal:attr=[placeholder="What needs to be done?"i]
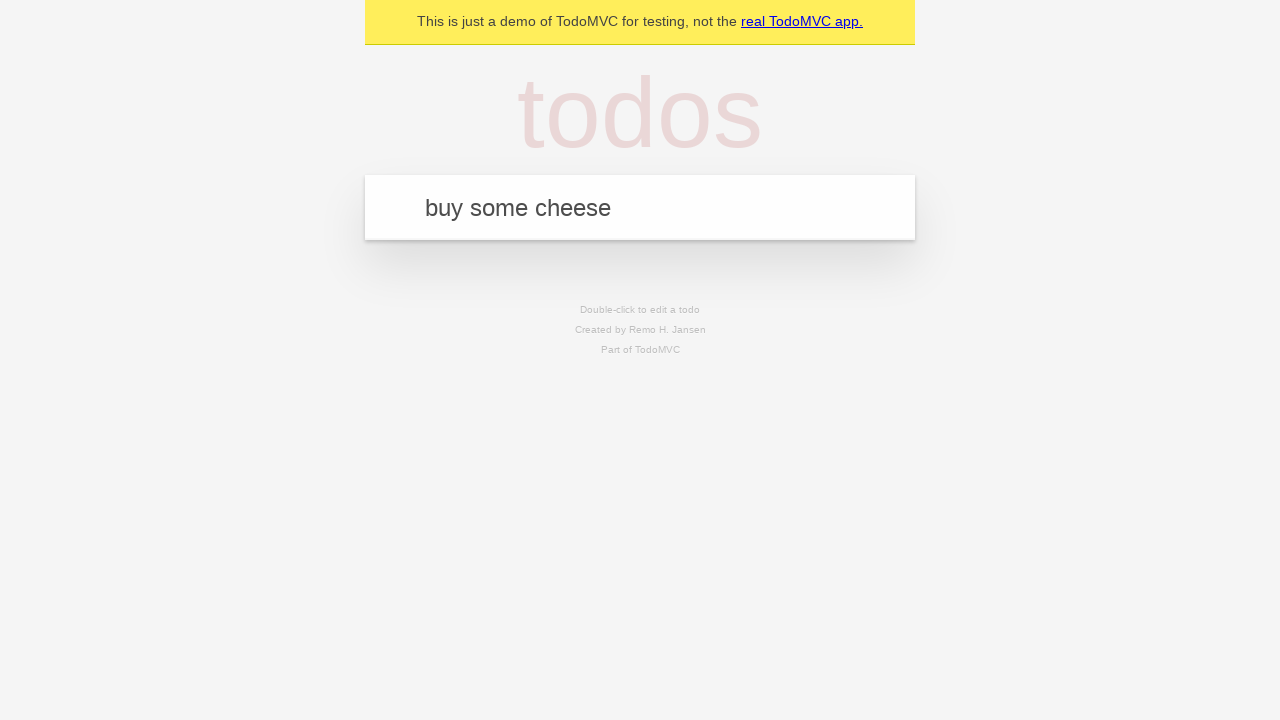

Pressed Enter to create first todo on internal:attr=[placeholder="What needs to be done?"i]
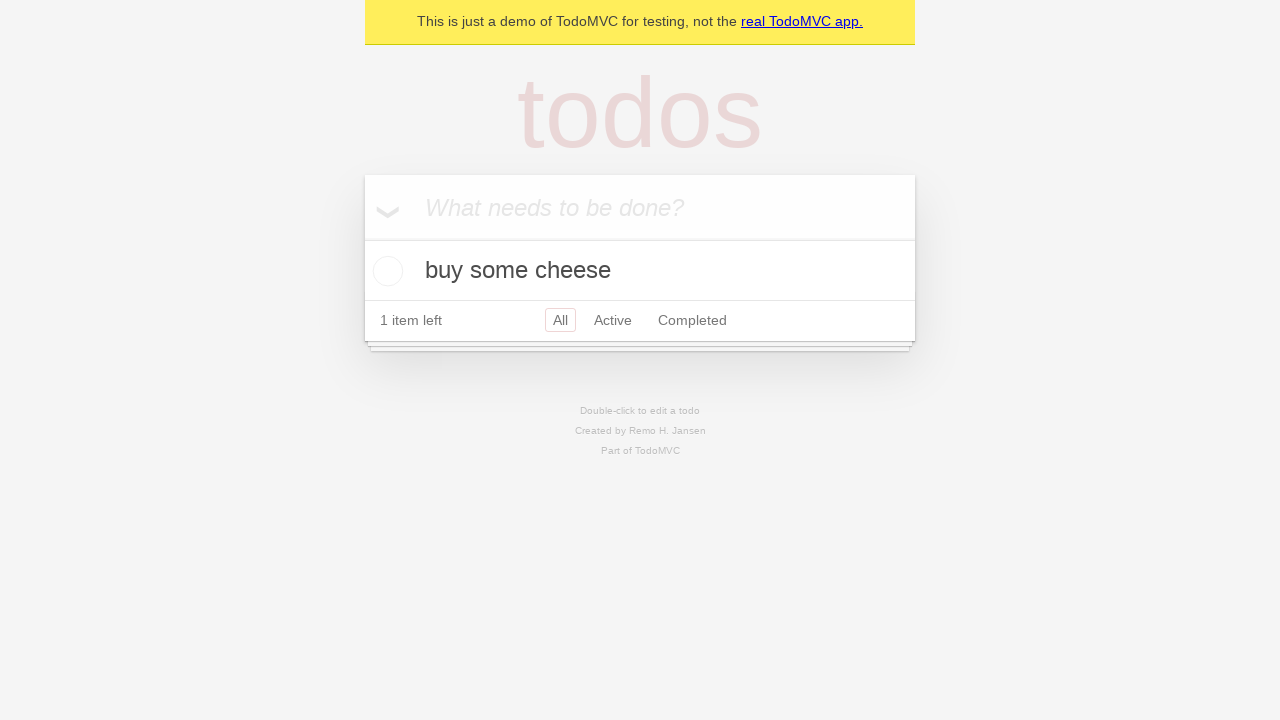

Filled todo input with 'feed the cat' on internal:attr=[placeholder="What needs to be done?"i]
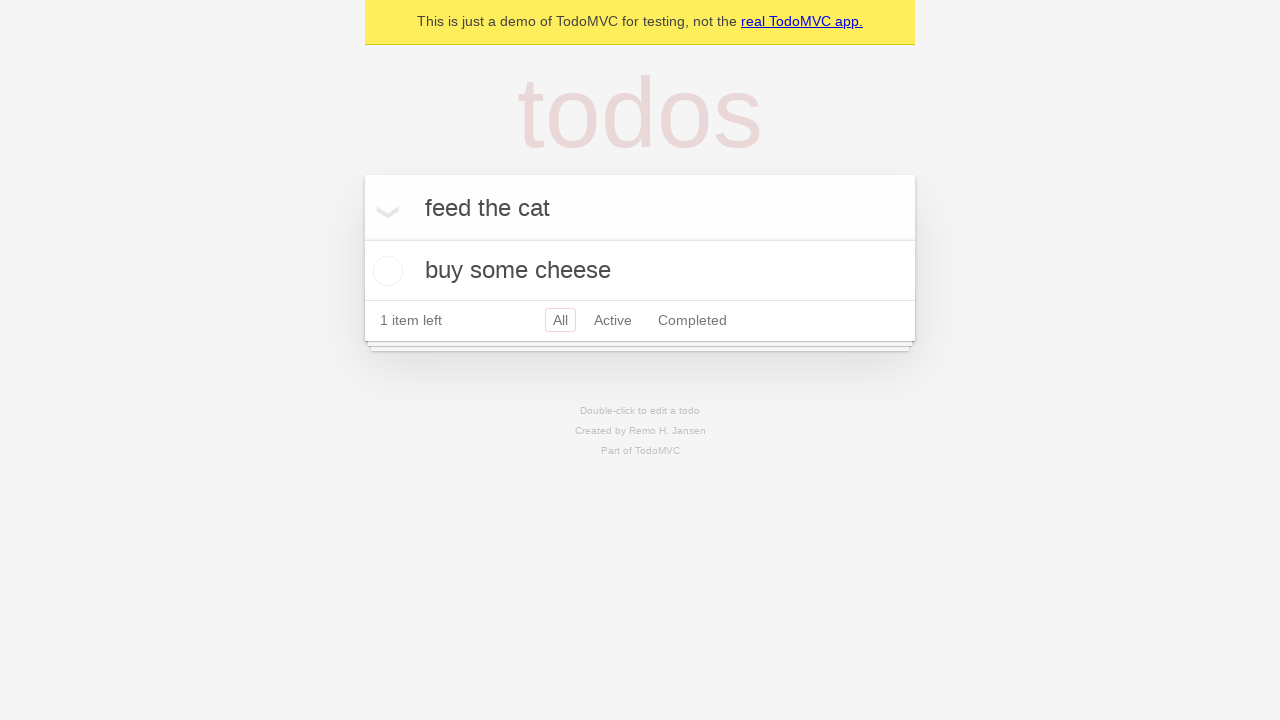

Pressed Enter to create second todo on internal:attr=[placeholder="What needs to be done?"i]
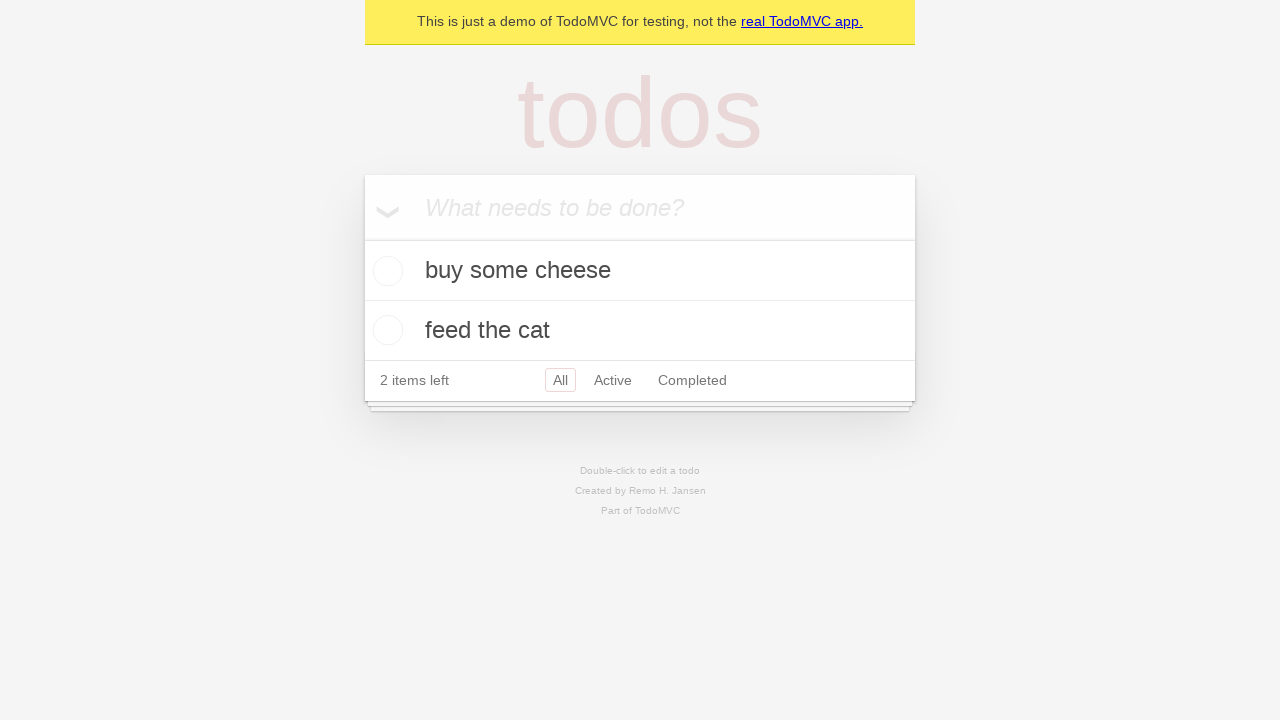

Filled todo input with 'book a doctors appointment' on internal:attr=[placeholder="What needs to be done?"i]
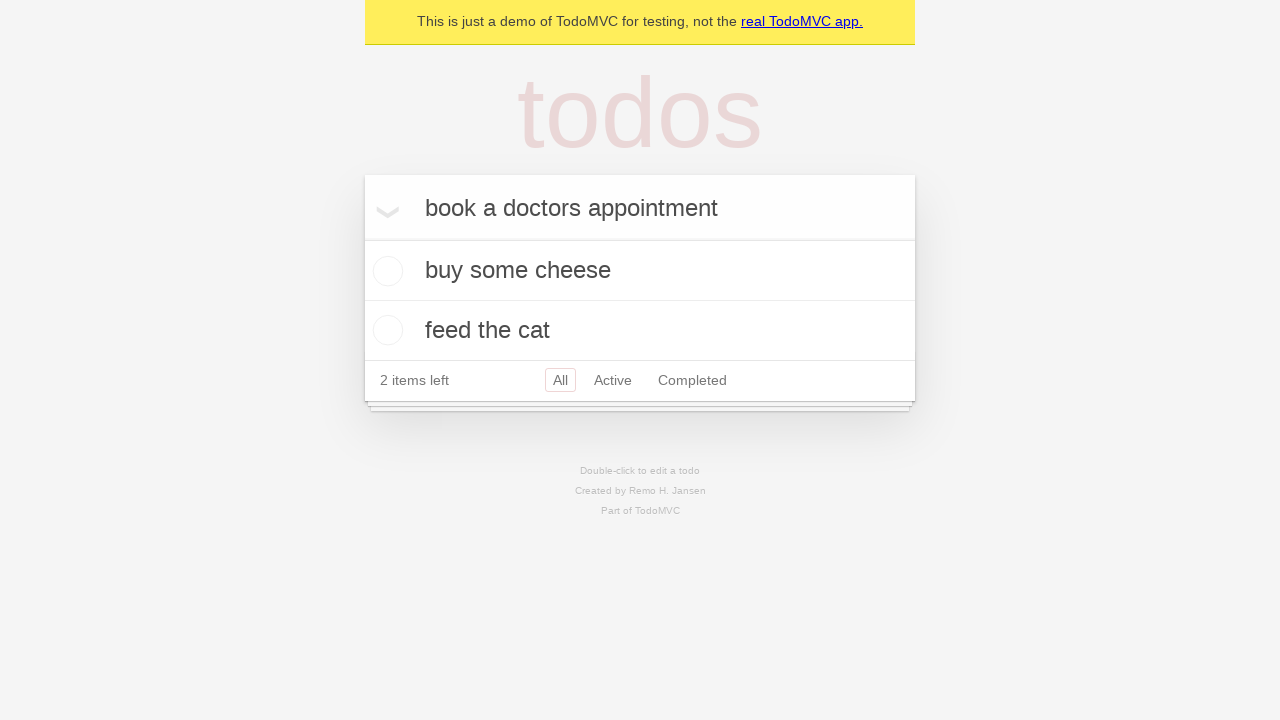

Pressed Enter to create third todo on internal:attr=[placeholder="What needs to be done?"i]
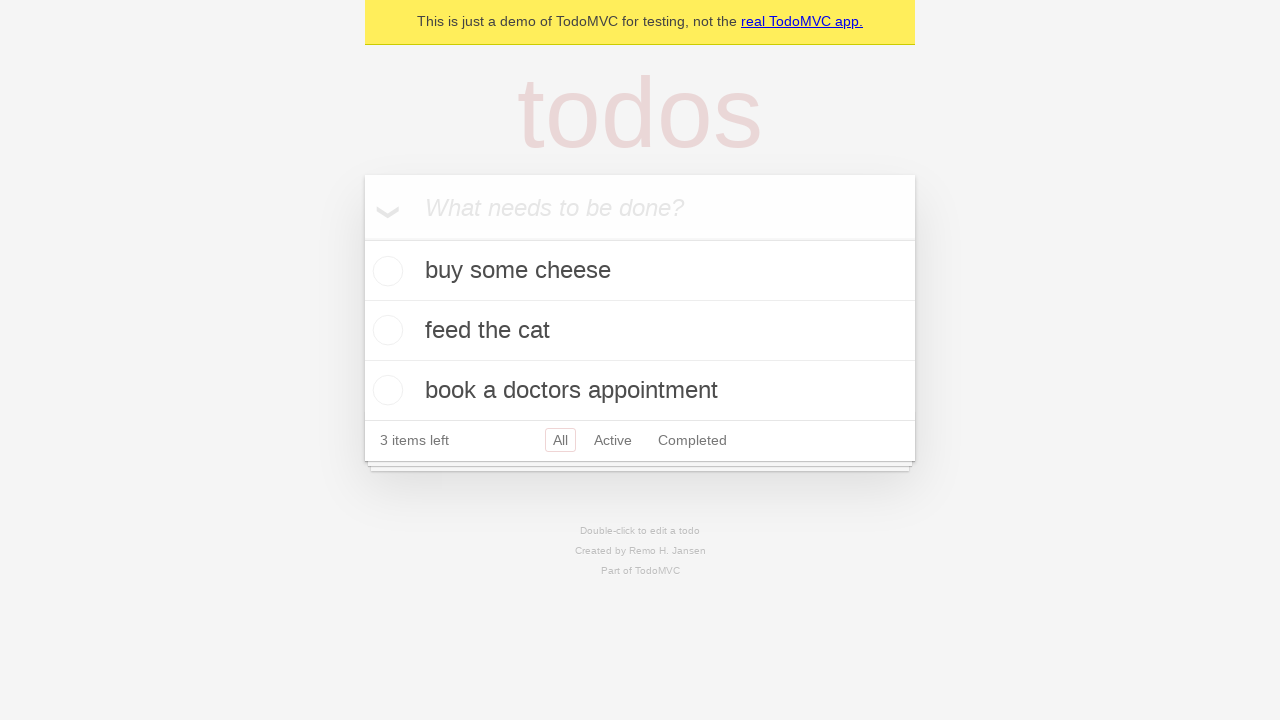

Waited for all 3 todos to be created in localStorage
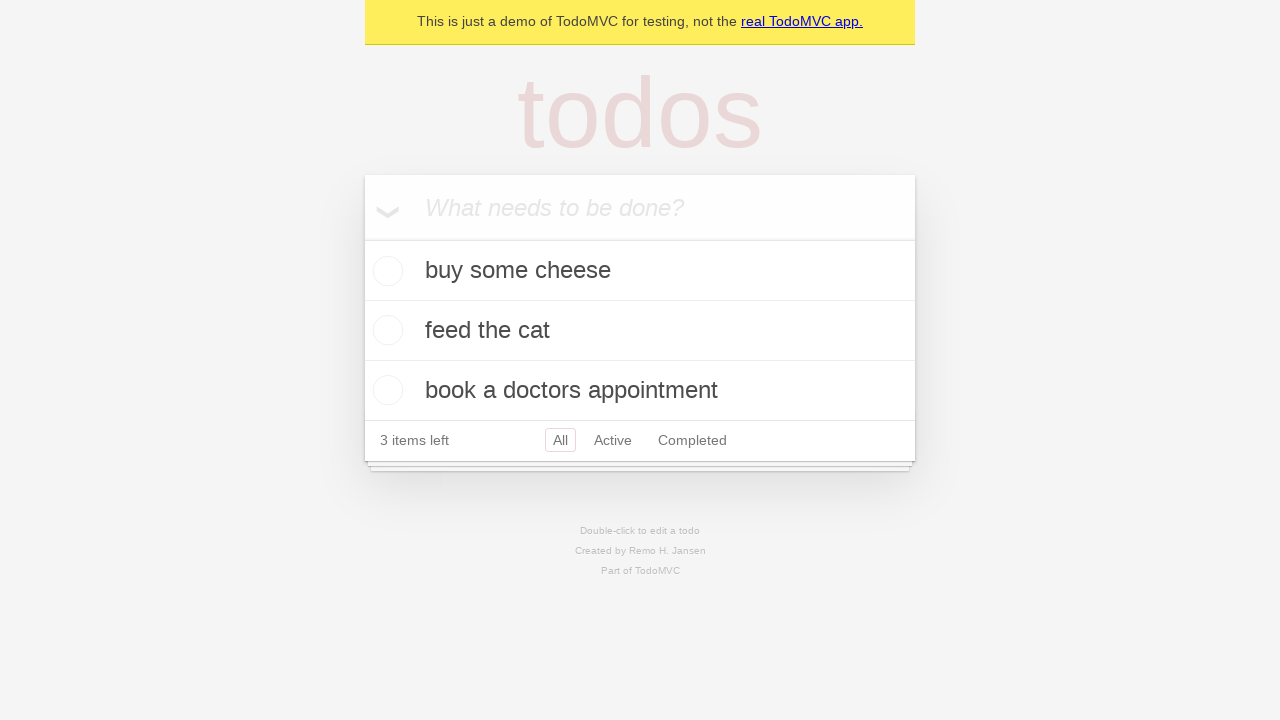

Double-clicked second todo item to enter edit mode at (640, 331) on internal:testid=[data-testid="todo-item"s] >> nth=1
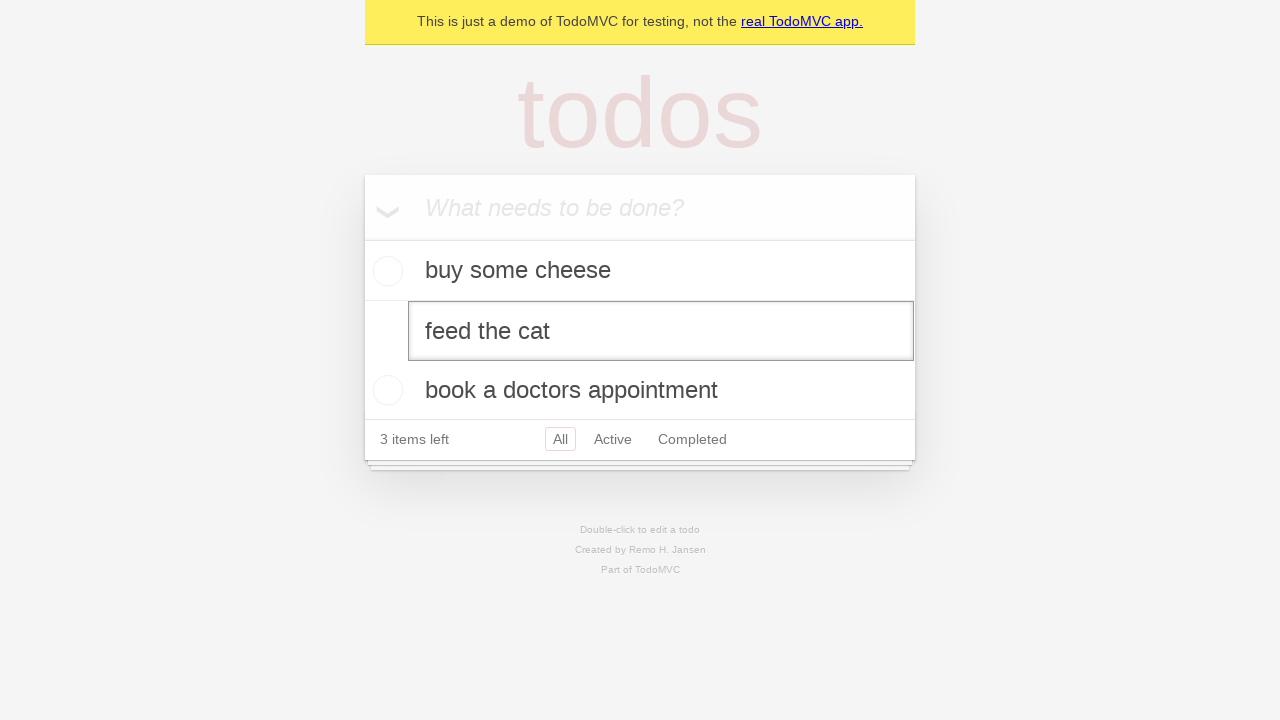

Cleared text in edit field by filling with empty string on internal:testid=[data-testid="todo-item"s] >> nth=1 >> internal:role=textbox[nam
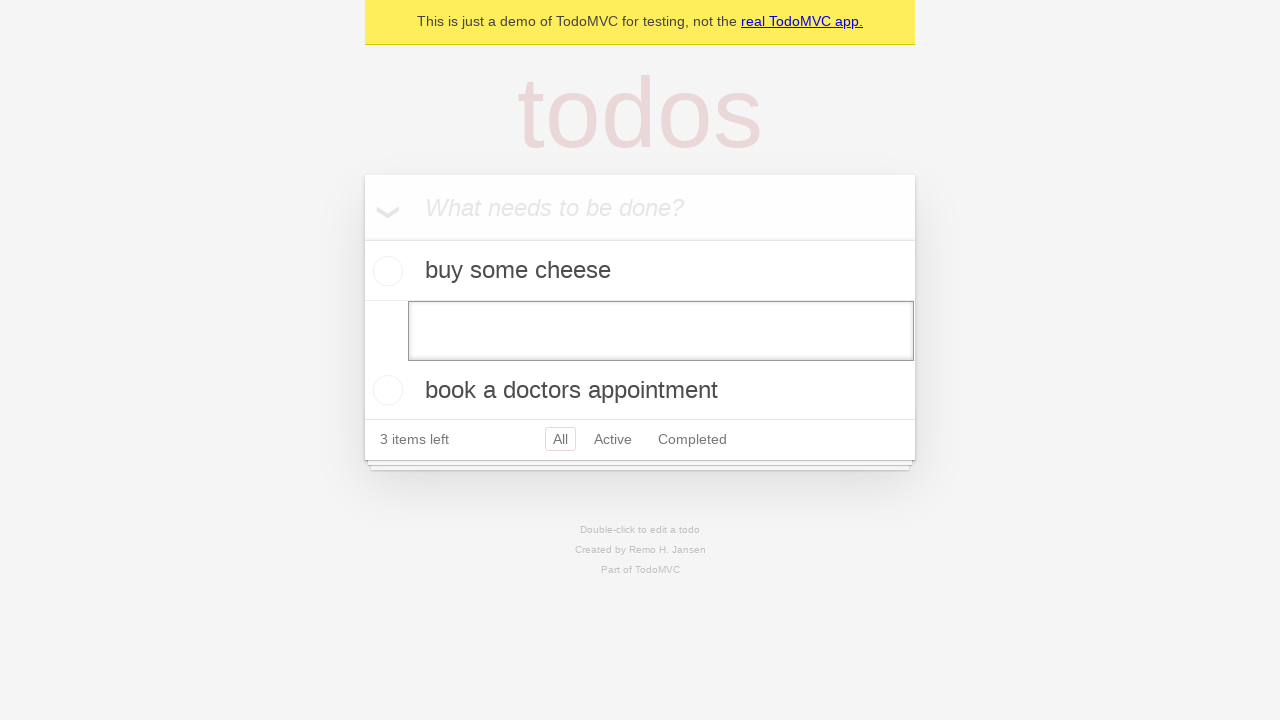

Pressed Enter to confirm empty text and remove the todo item on internal:testid=[data-testid="todo-item"s] >> nth=1 >> internal:role=textbox[nam
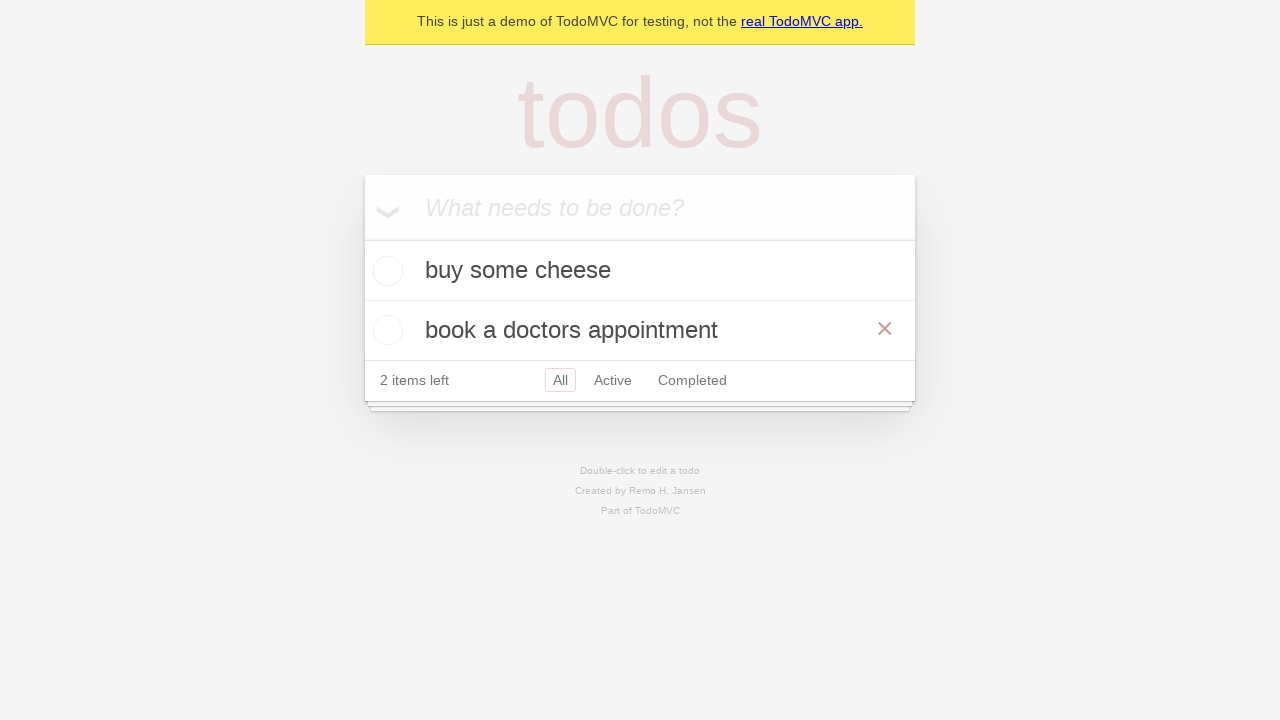

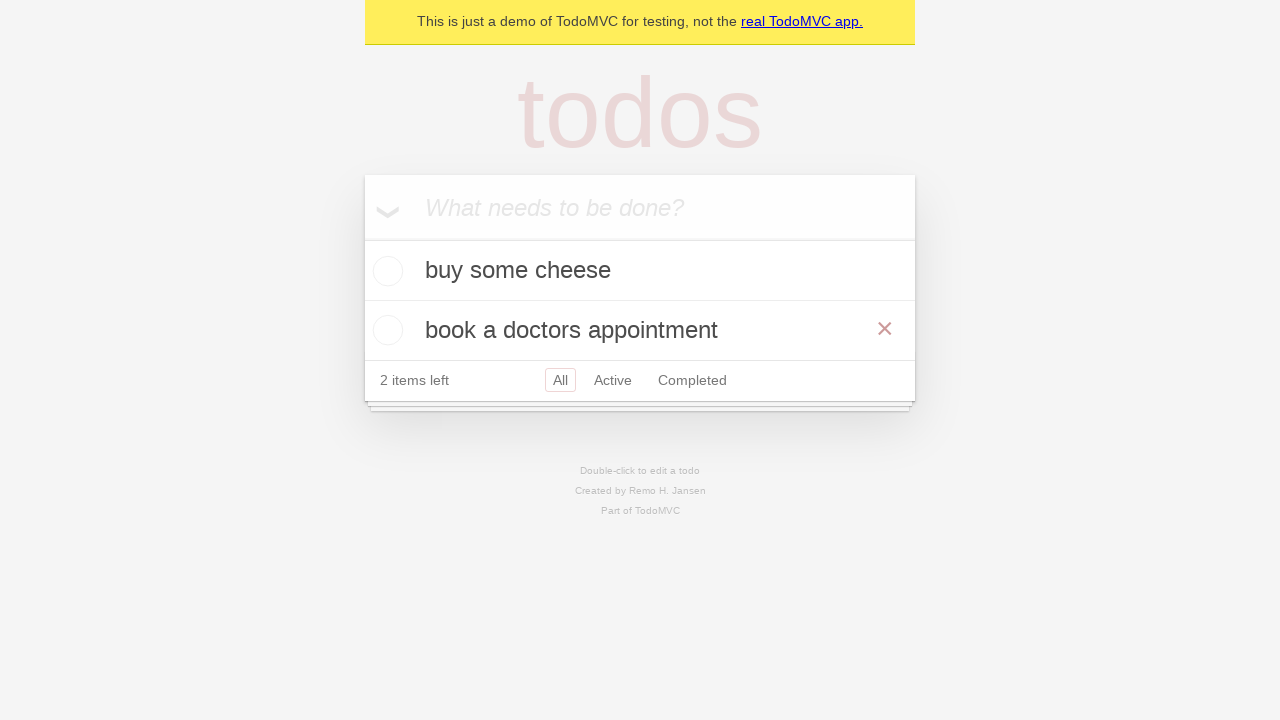